Validates table data by summing values in the fourth column and comparing with the displayed total, then extracts city names from the third column

Starting URL: https://rahulshettyacademy.com/AutomationPractice/

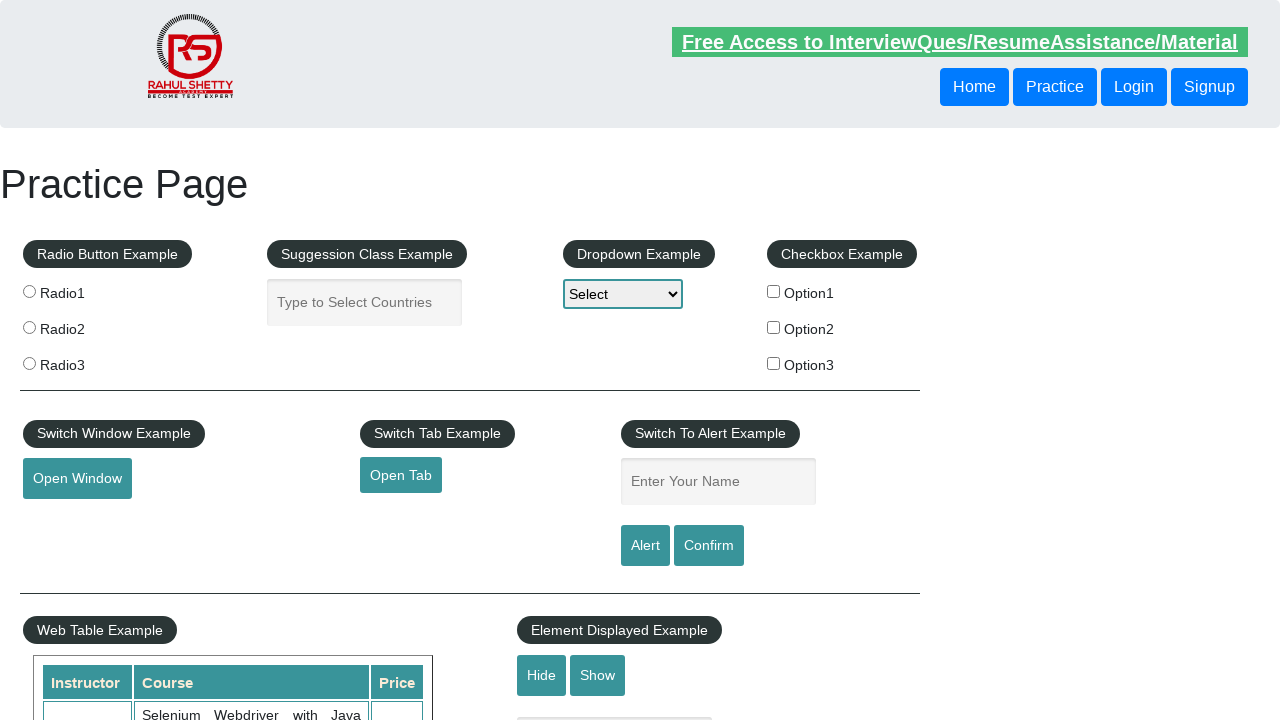

Scrolled down 500px to view the table
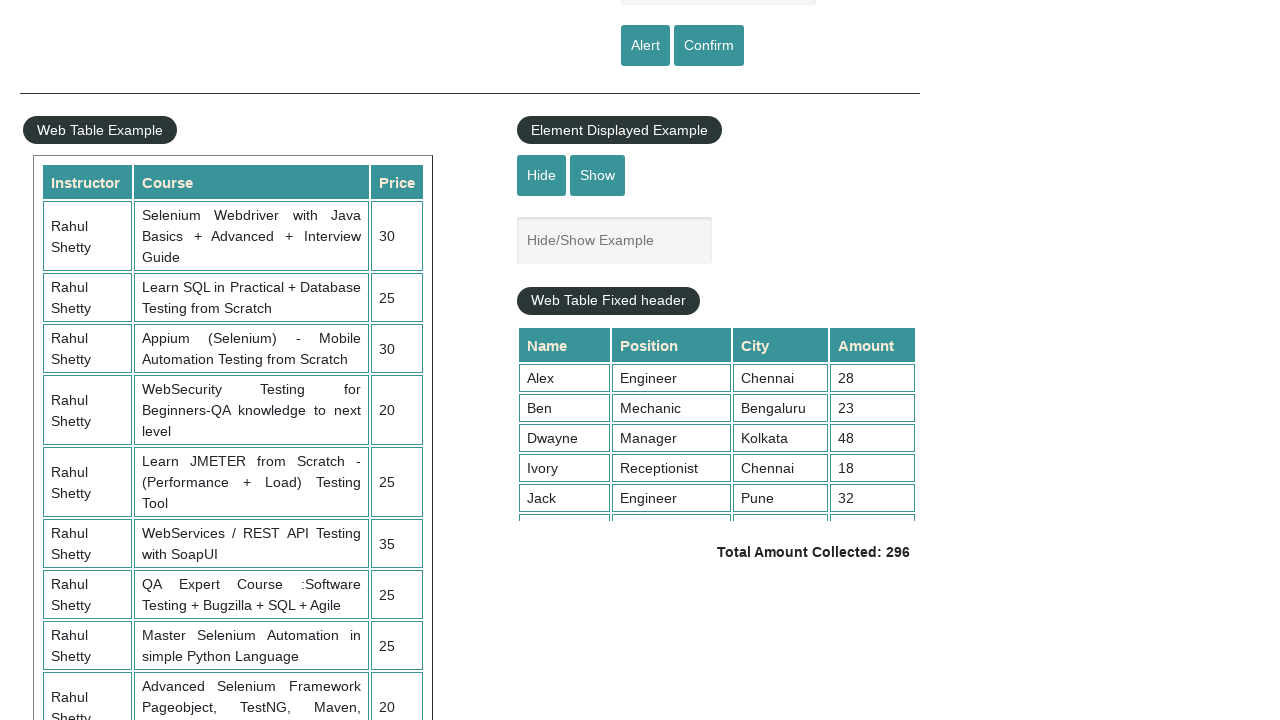

Retrieved all values from the 4th column of the table
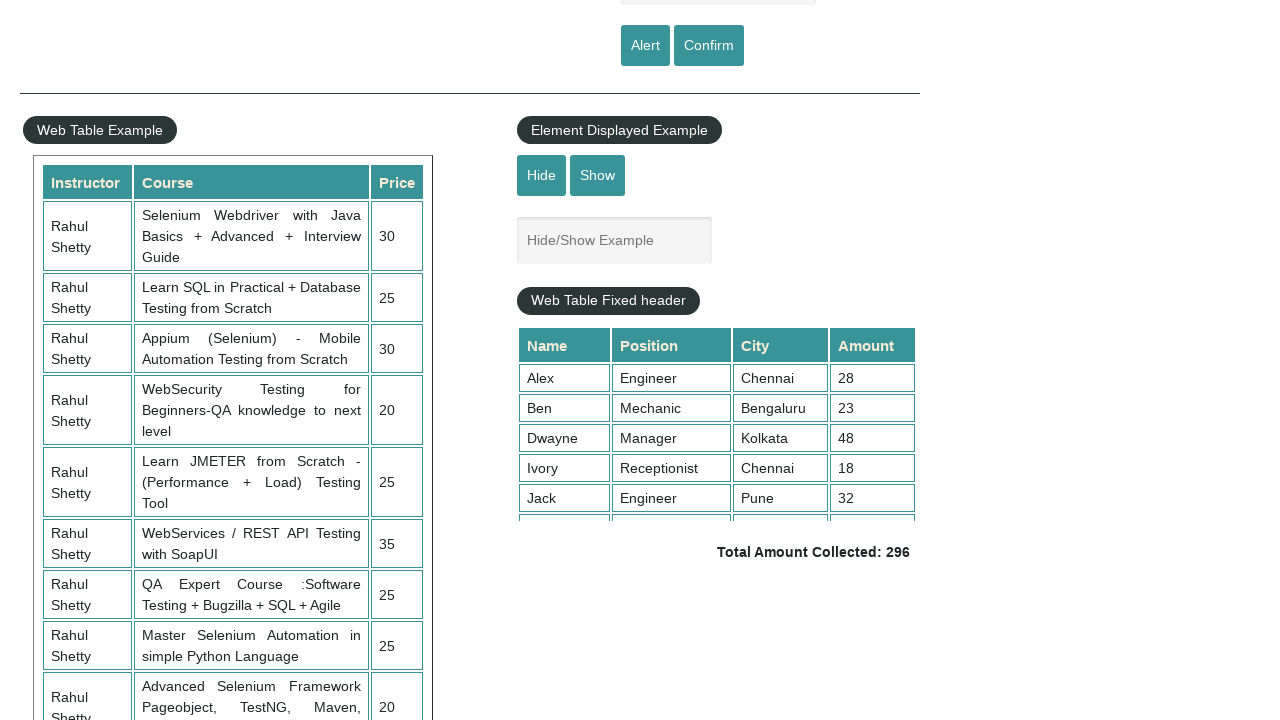

Calculated sum of 4th column values: 296
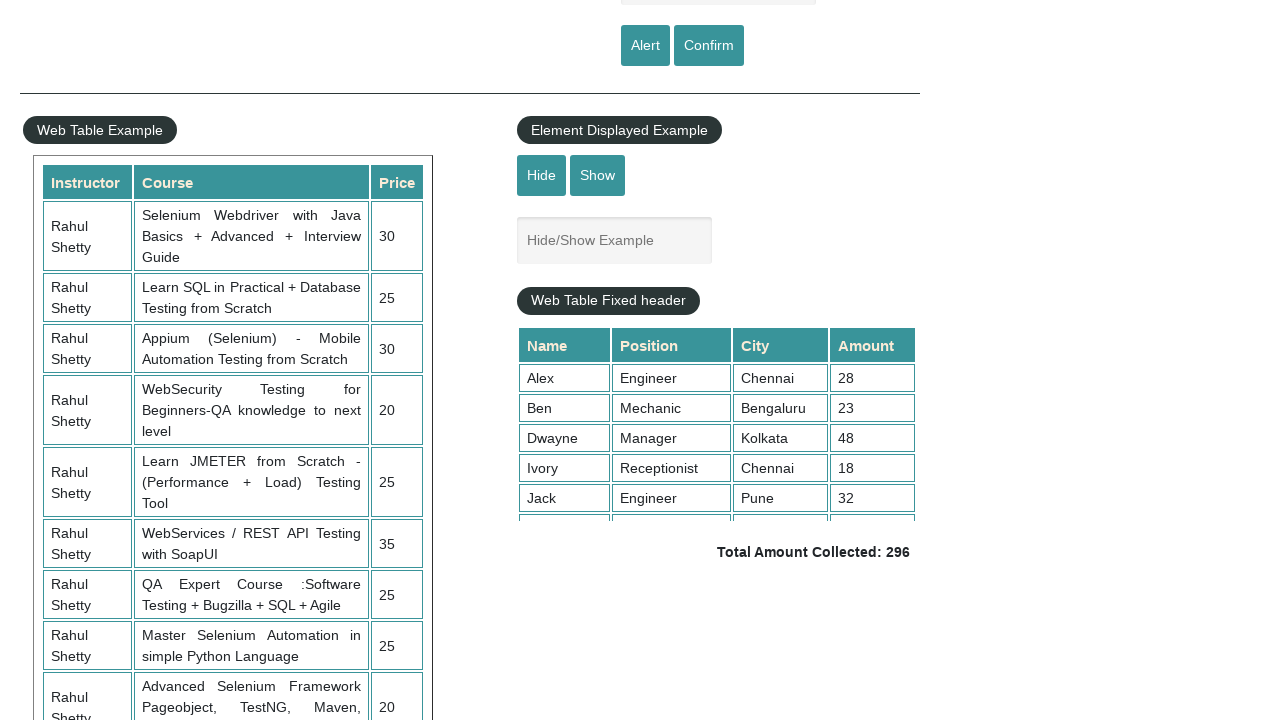

Retrieved displayed total amount: 296
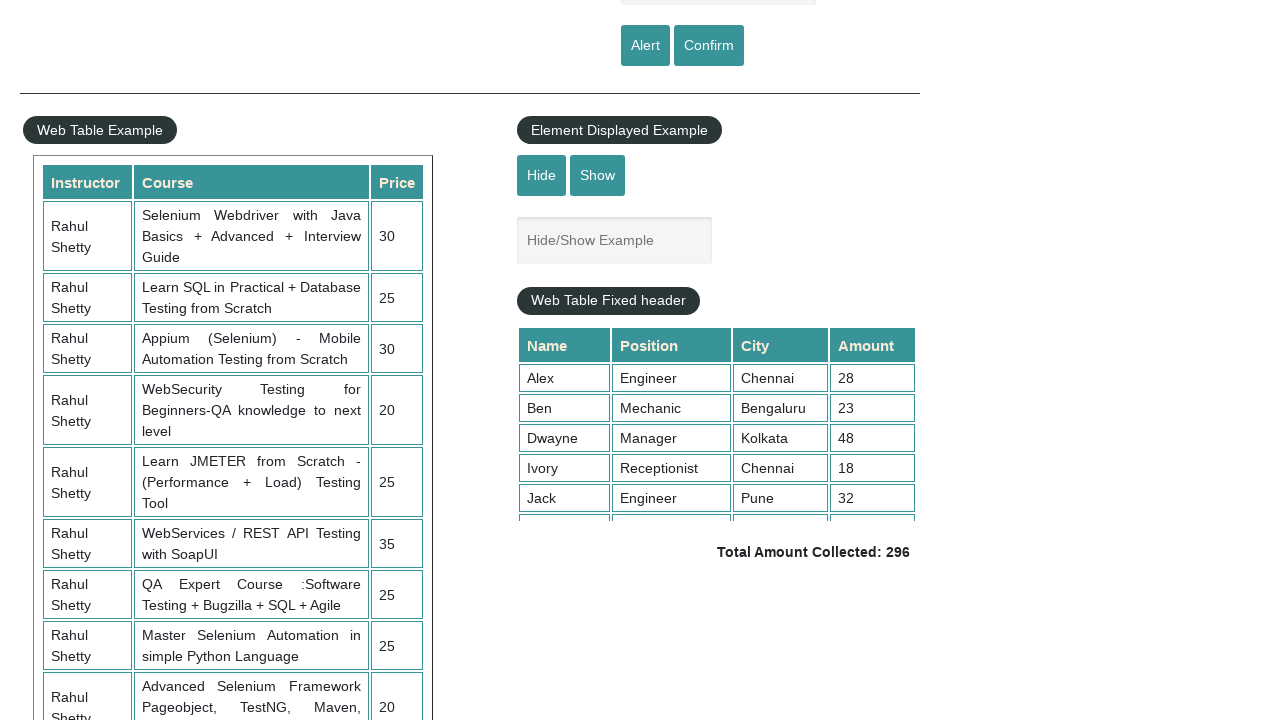

Verified calculated sum (296) matches displayed total (296)
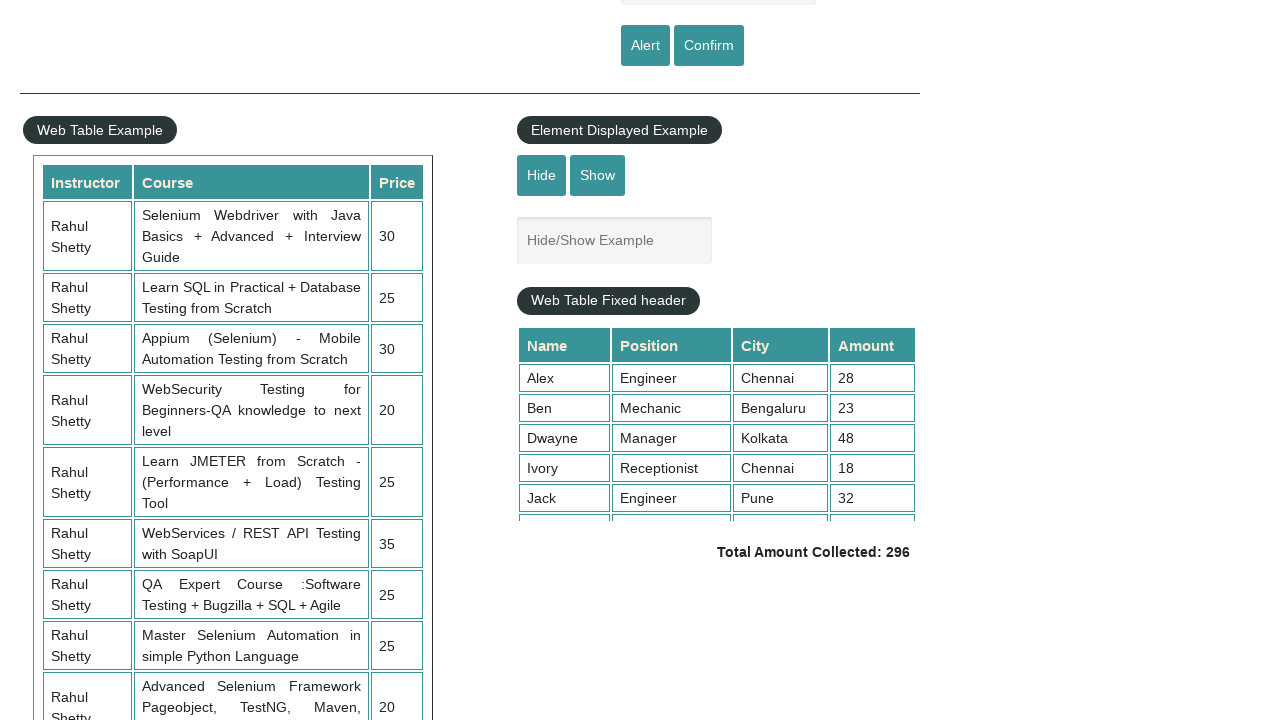

Retrieved all city names from the 3rd column of the table
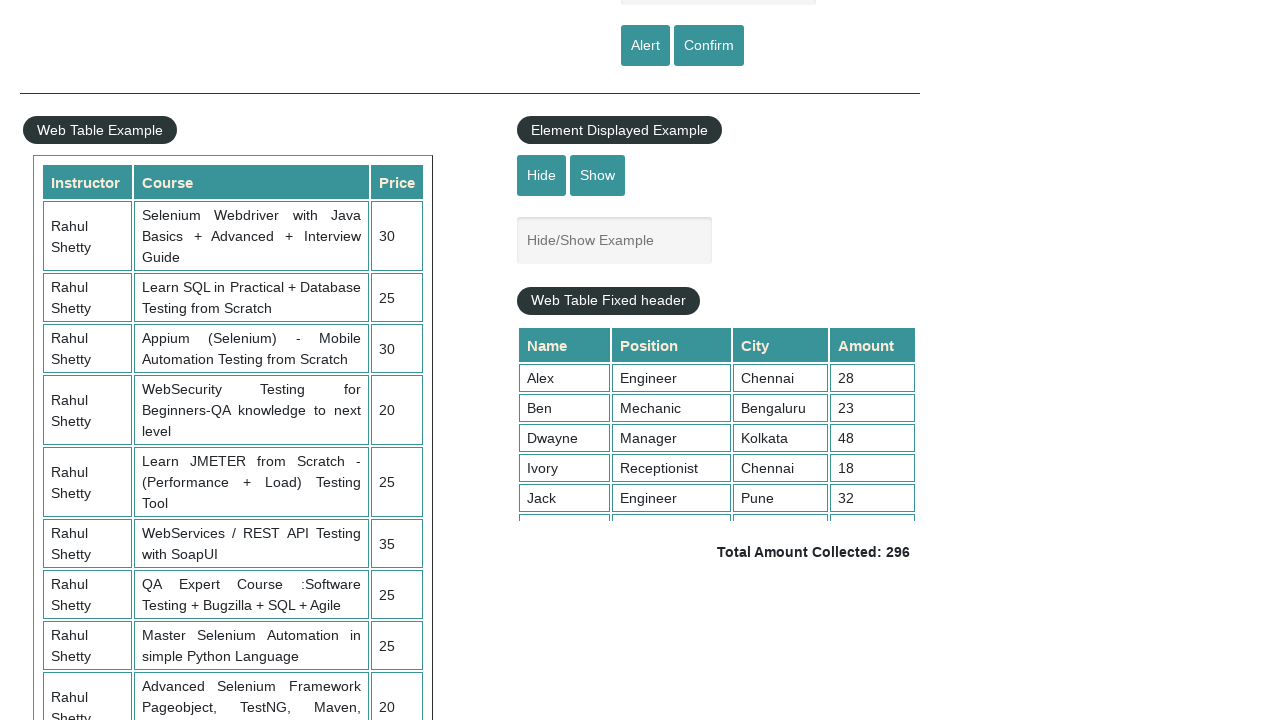

Extracted and printed 9 city names from table
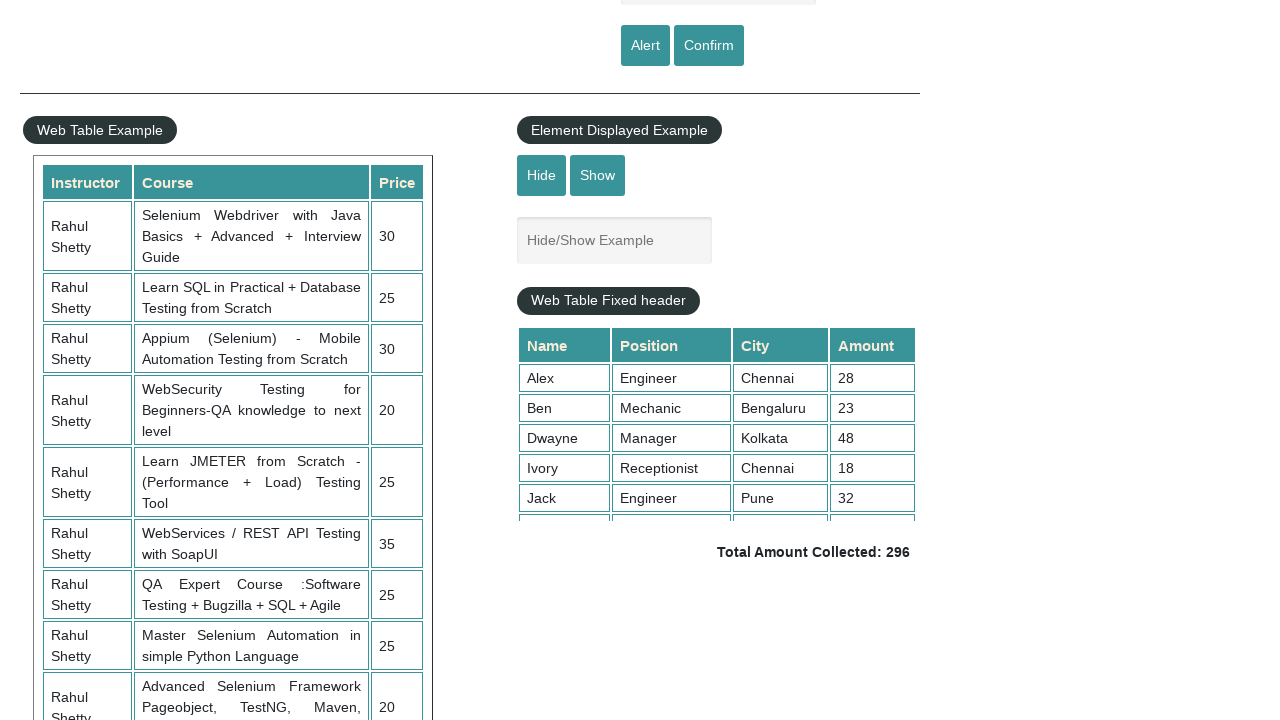

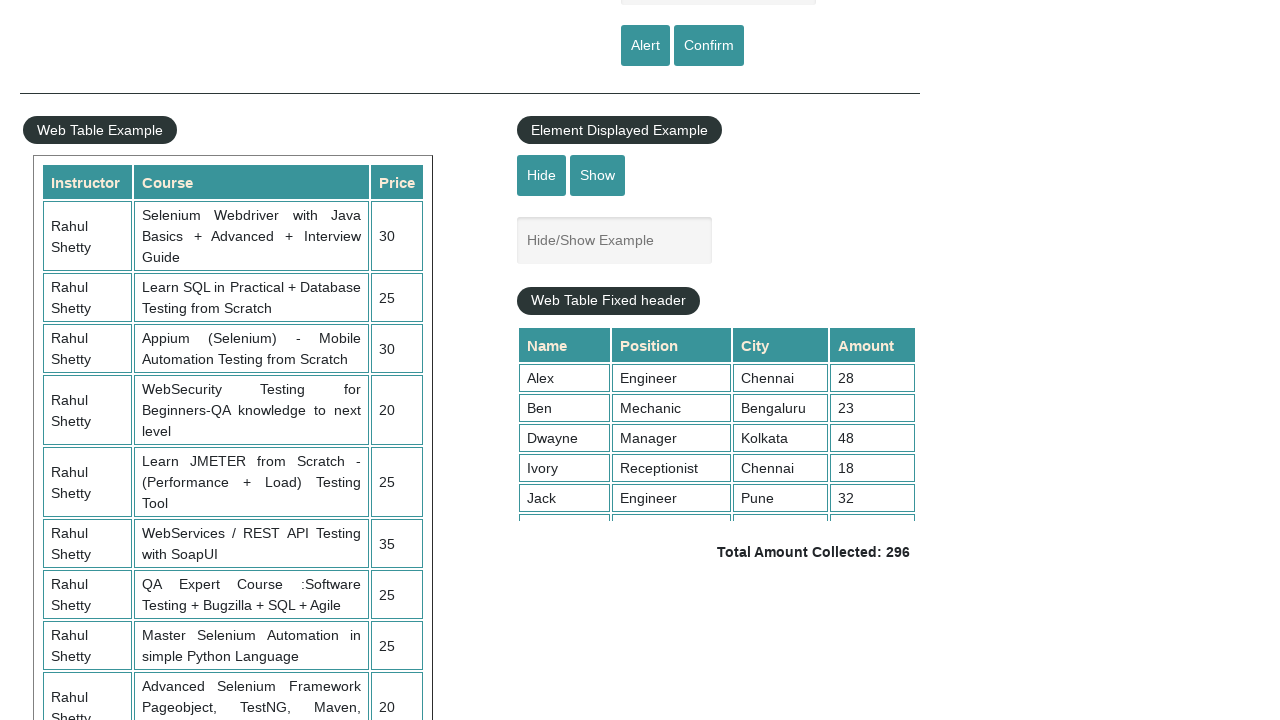